Solves a math captcha by extracting a value from an element attribute, calculating the result, filling the answer, selecting checkboxes and radio buttons, then submitting the form

Starting URL: http://suninjuly.github.io/get_attribute.html

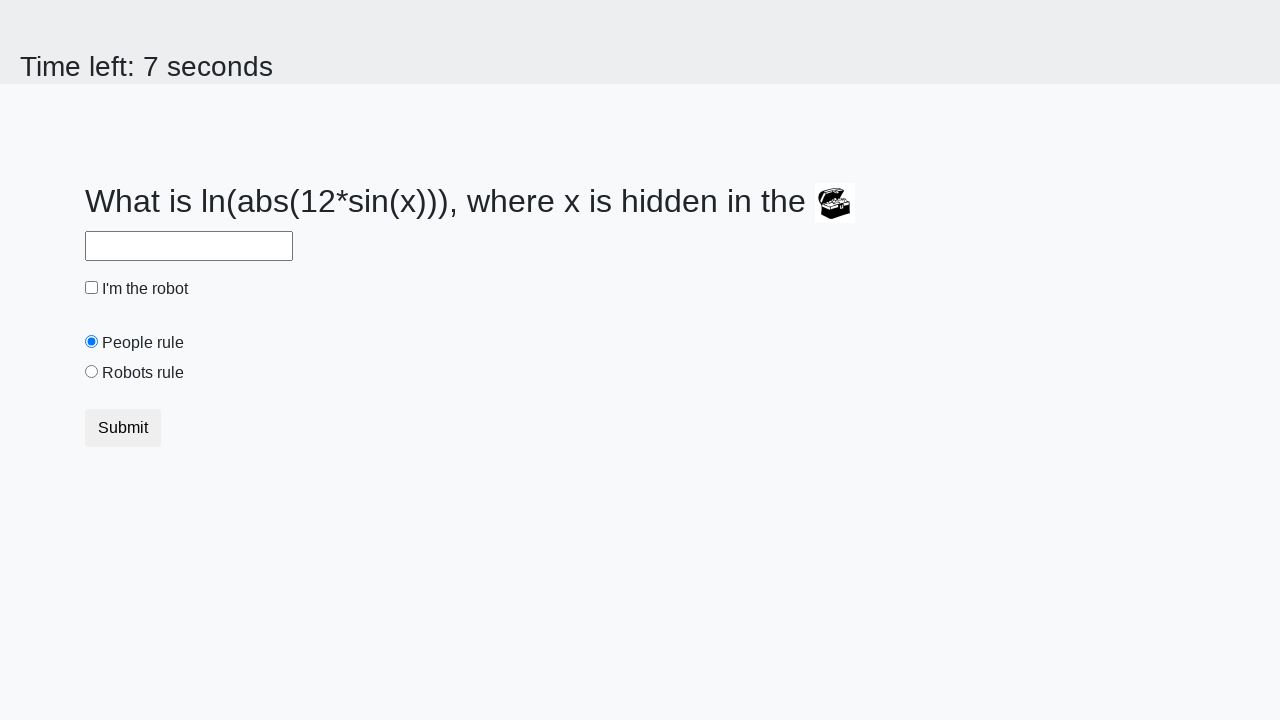

Located treasure element
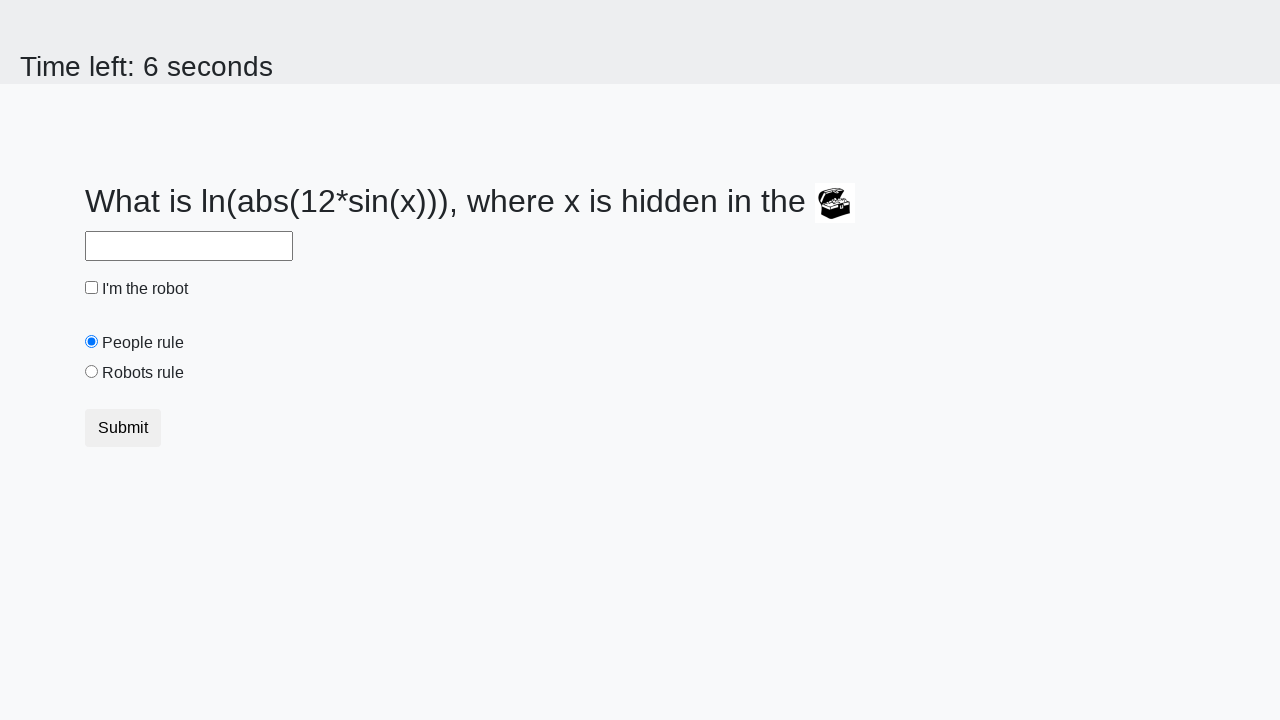

Extracted valuex attribute from treasure element: 757
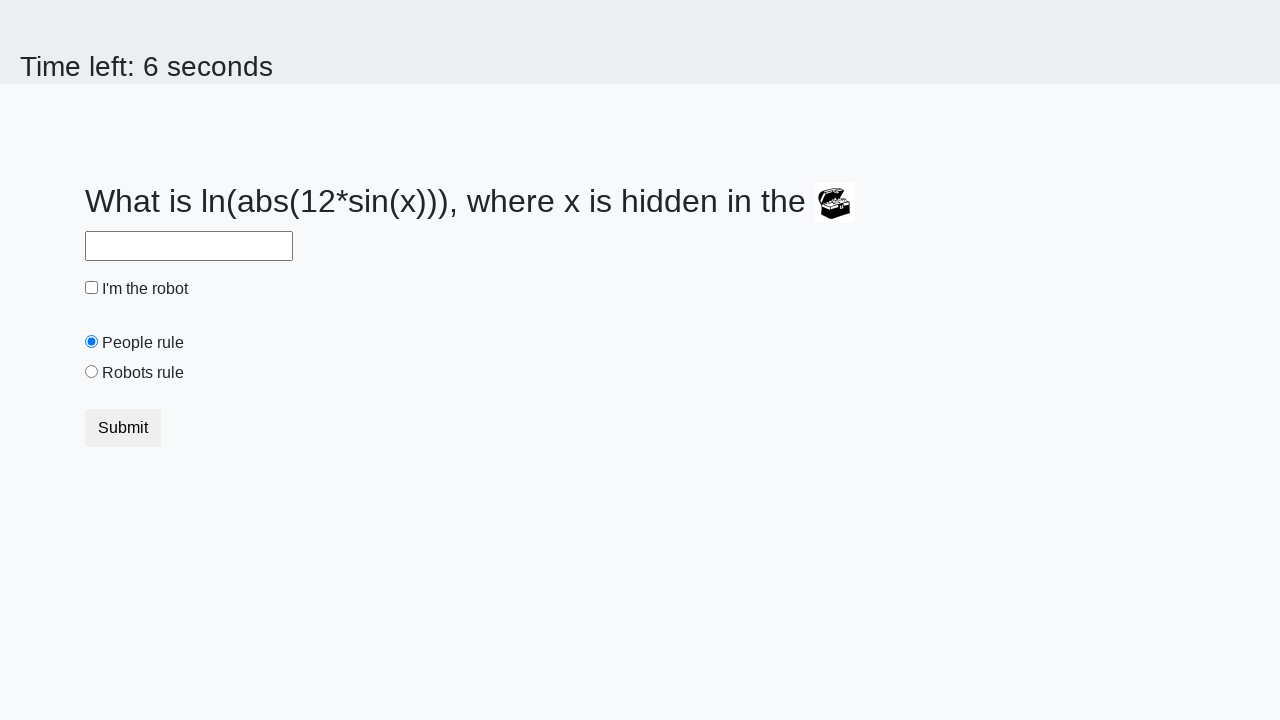

Calculated math captcha result: 0.39350018017710553
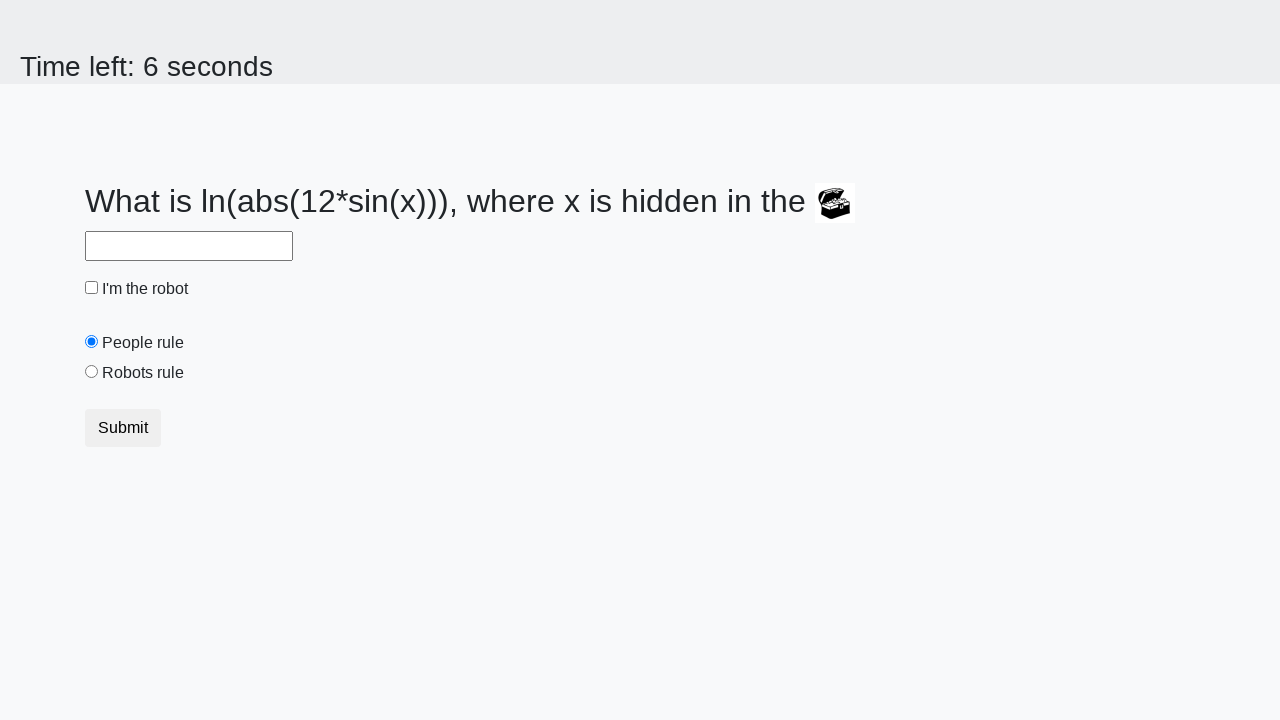

Filled answer field with calculated value: 0.39350018017710553 on #answer
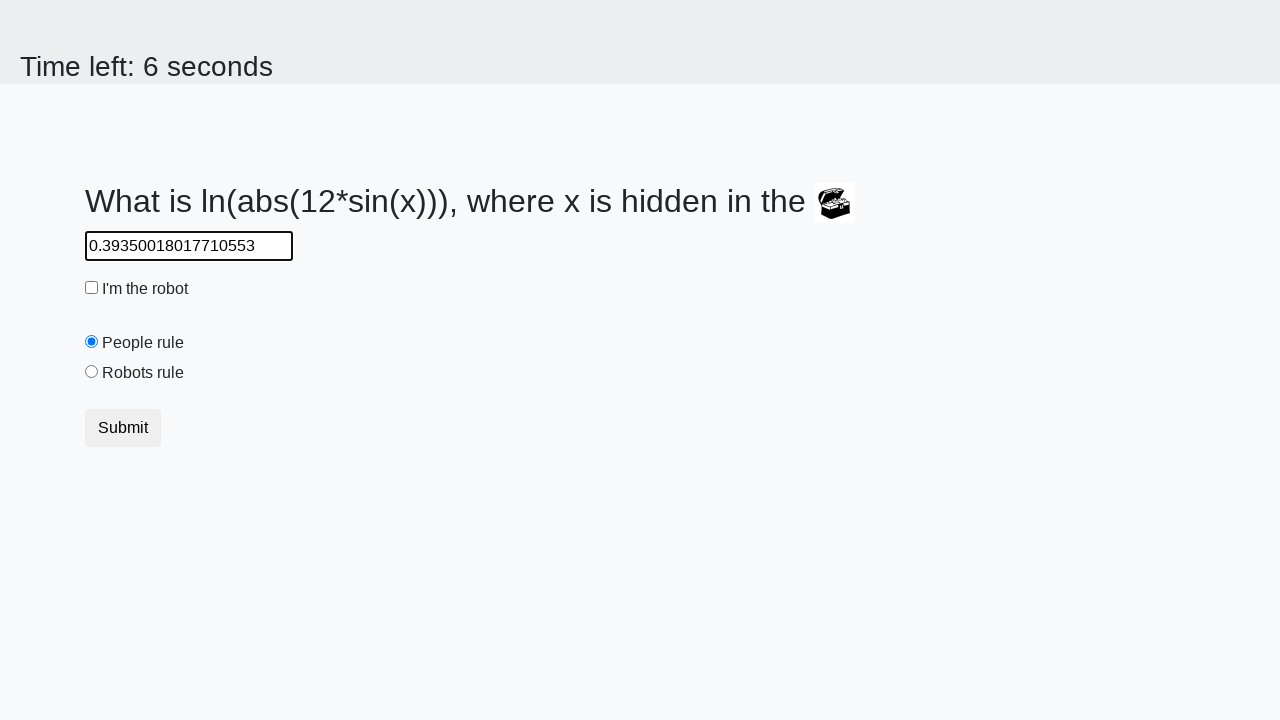

Checked the robot checkbox at (92, 288) on #robotCheckbox
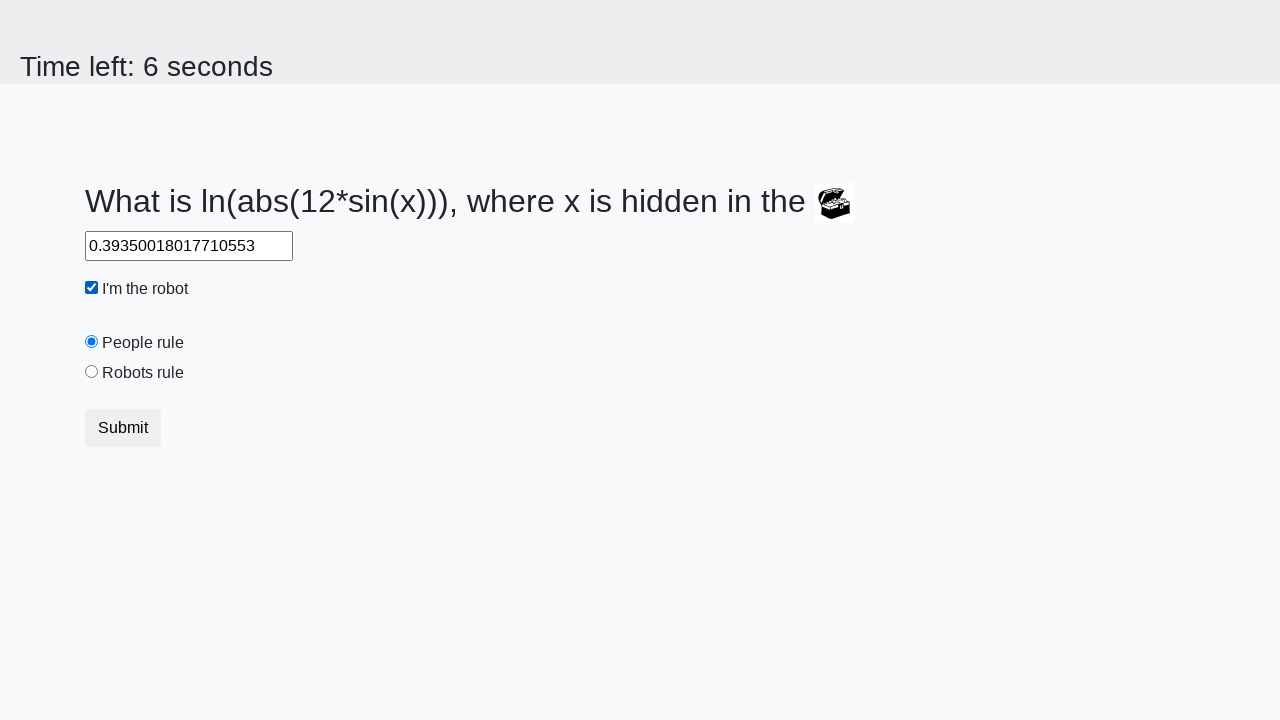

Selected the robots rule radio button at (92, 372) on #robotsRule
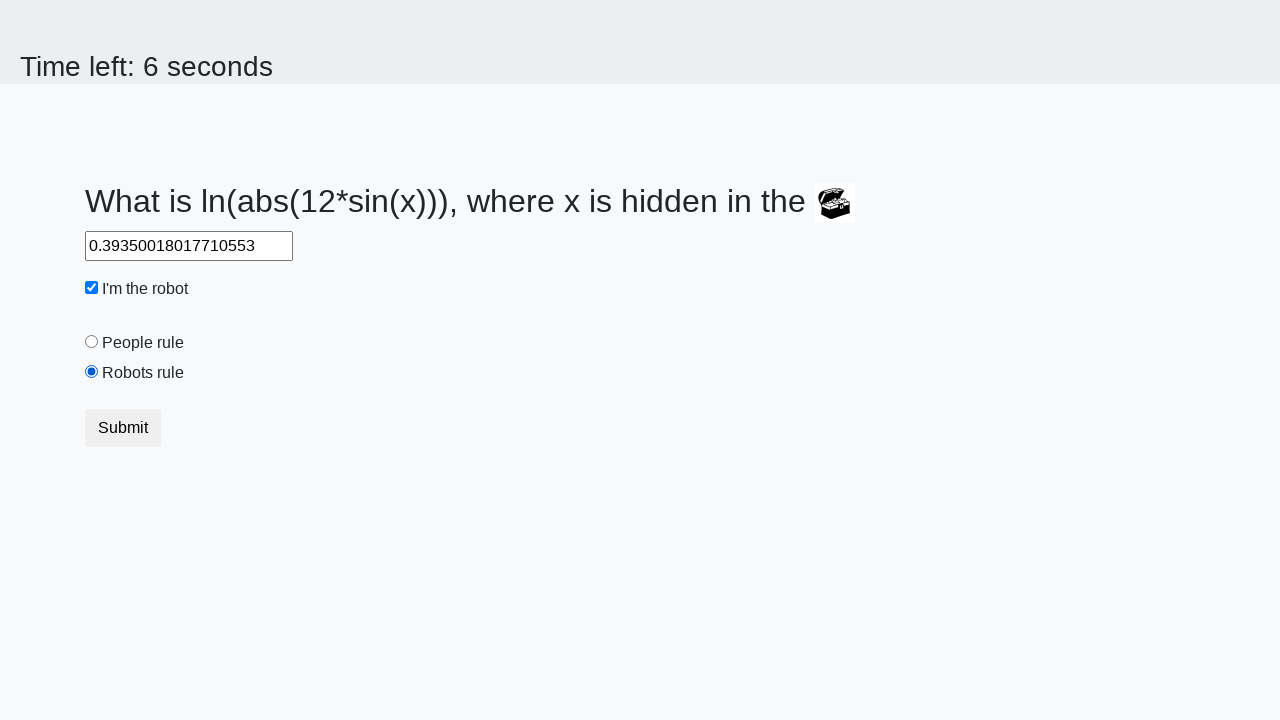

Clicked submit button to submit the form at (123, 428) on button[type='submit']
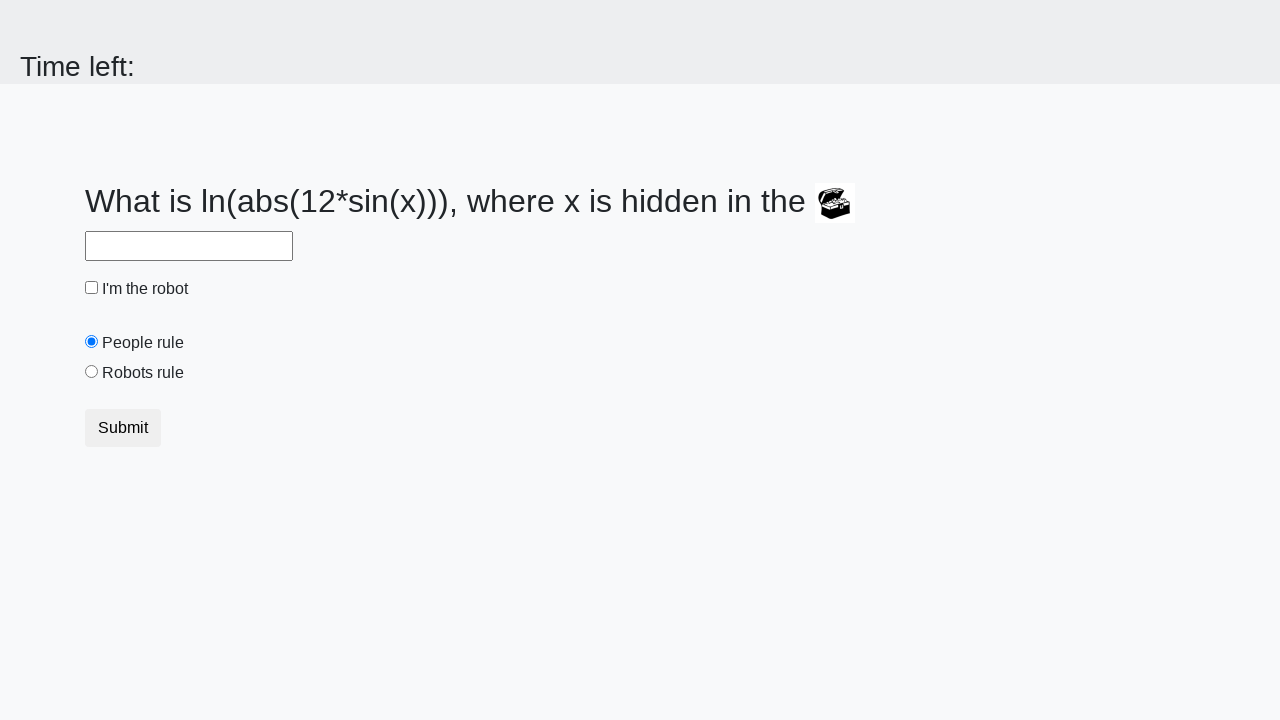

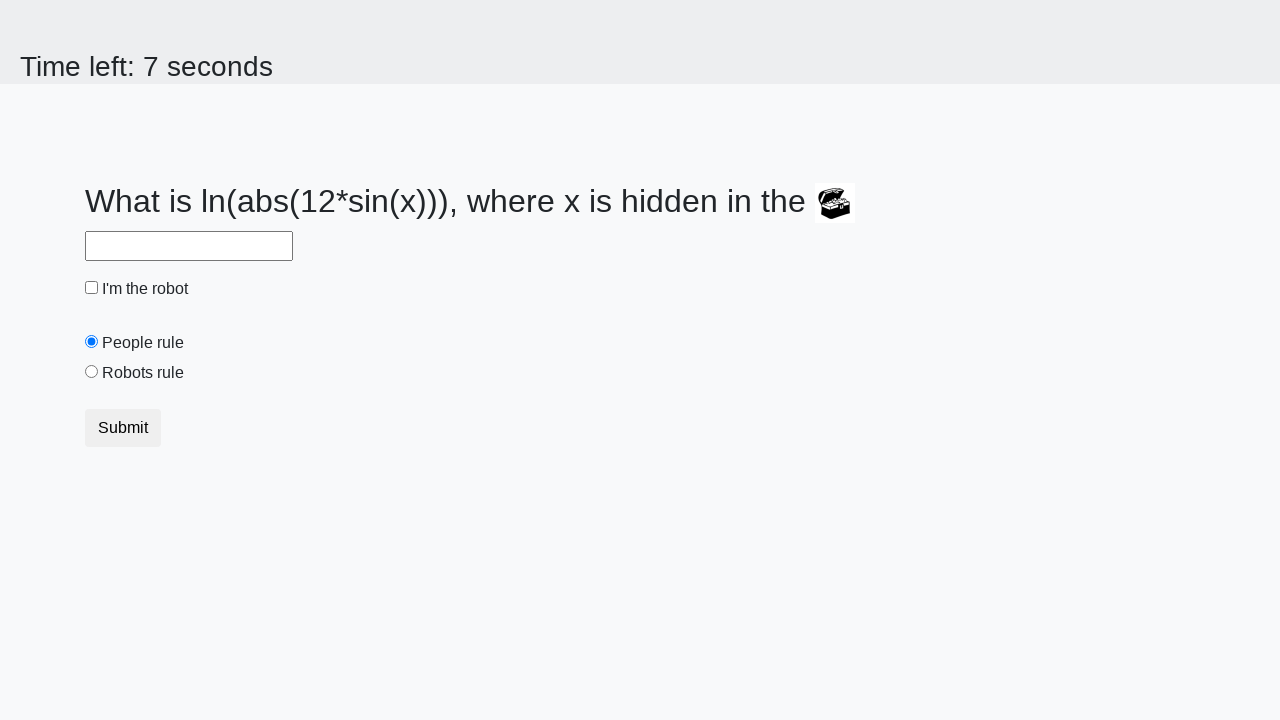